Tests JavaScript confirmation alert handling by clicking a button that triggers a confirmation dialog and accepting it

Starting URL: https://the-internet.herokuapp.com/javascript_alerts

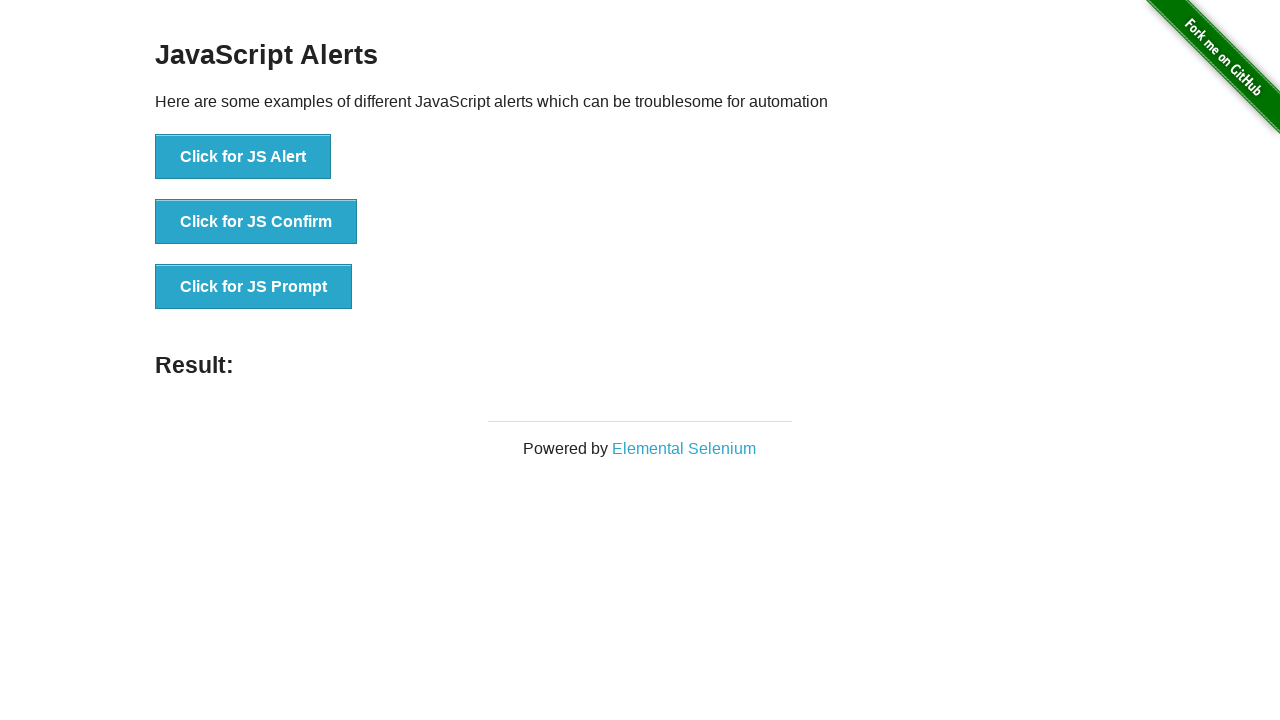

Clicked button to trigger JavaScript confirmation alert at (256, 222) on xpath=//button[@onclick='jsConfirm()']
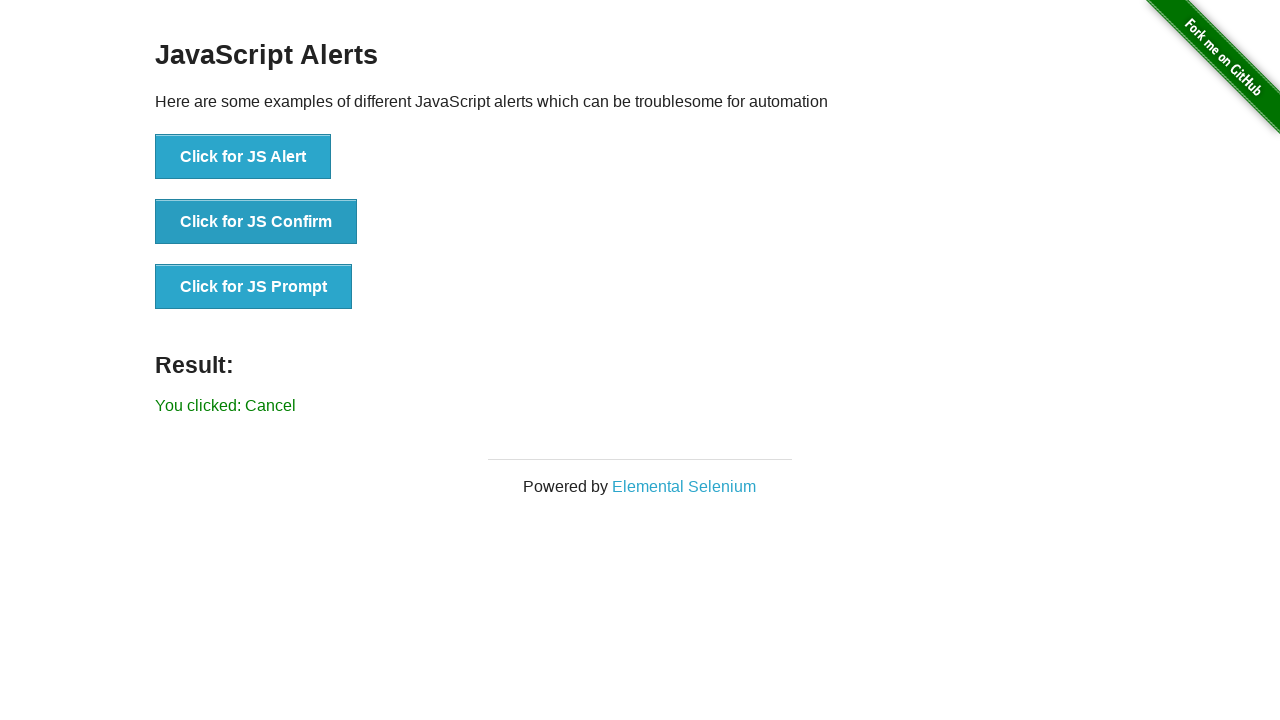

Set up dialog handler to accept confirmation
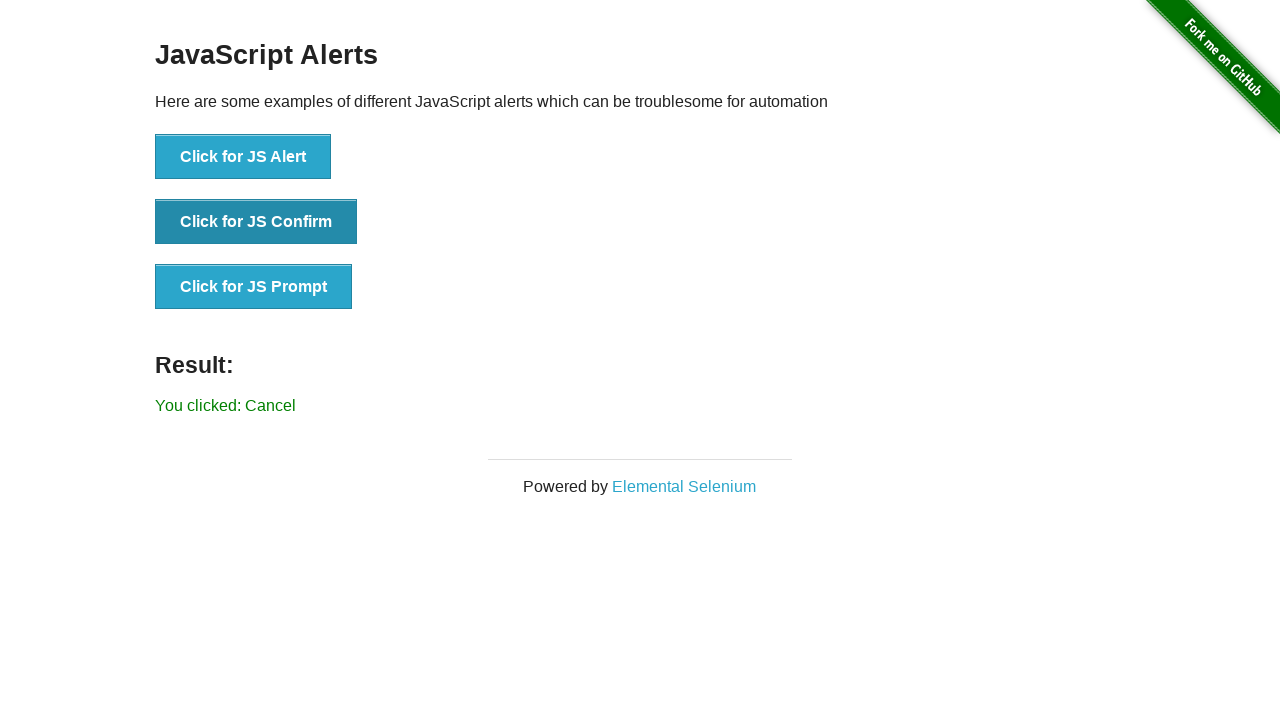

Set up one-time dialog handler for next confirmation
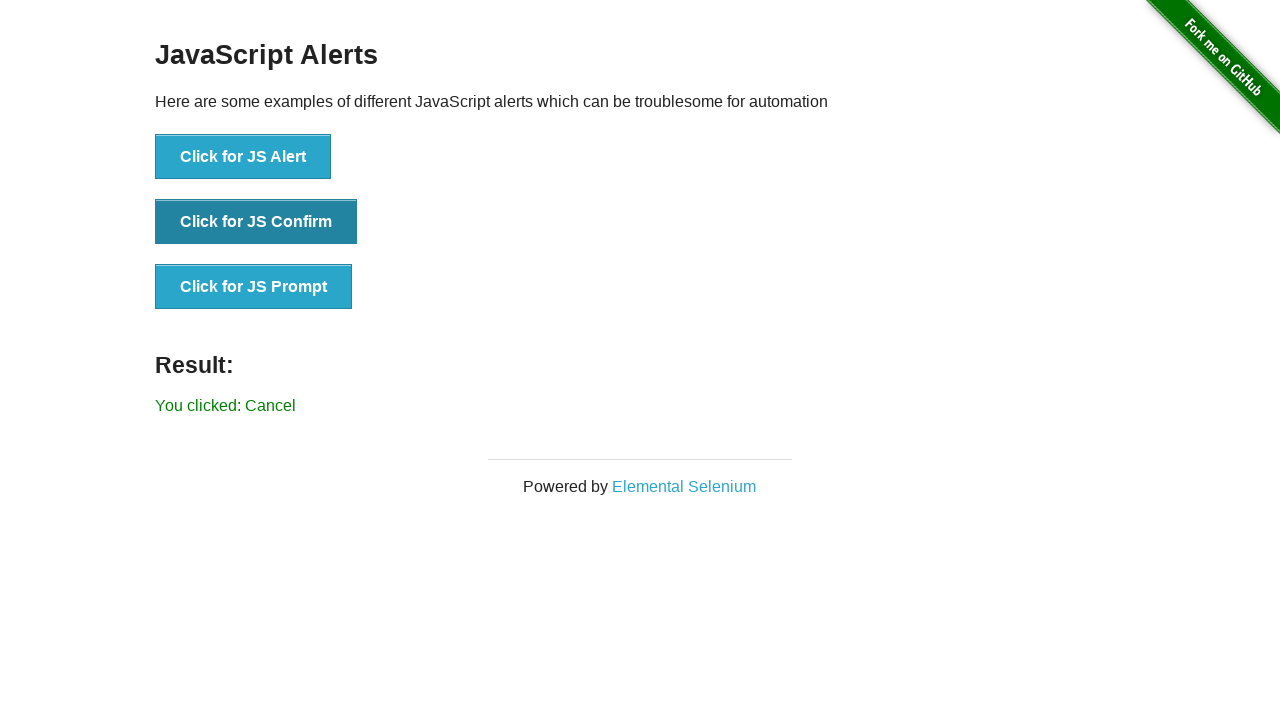

Clicked button to trigger confirmation alert and accepted it at (256, 222) on xpath=//button[@onclick='jsConfirm()']
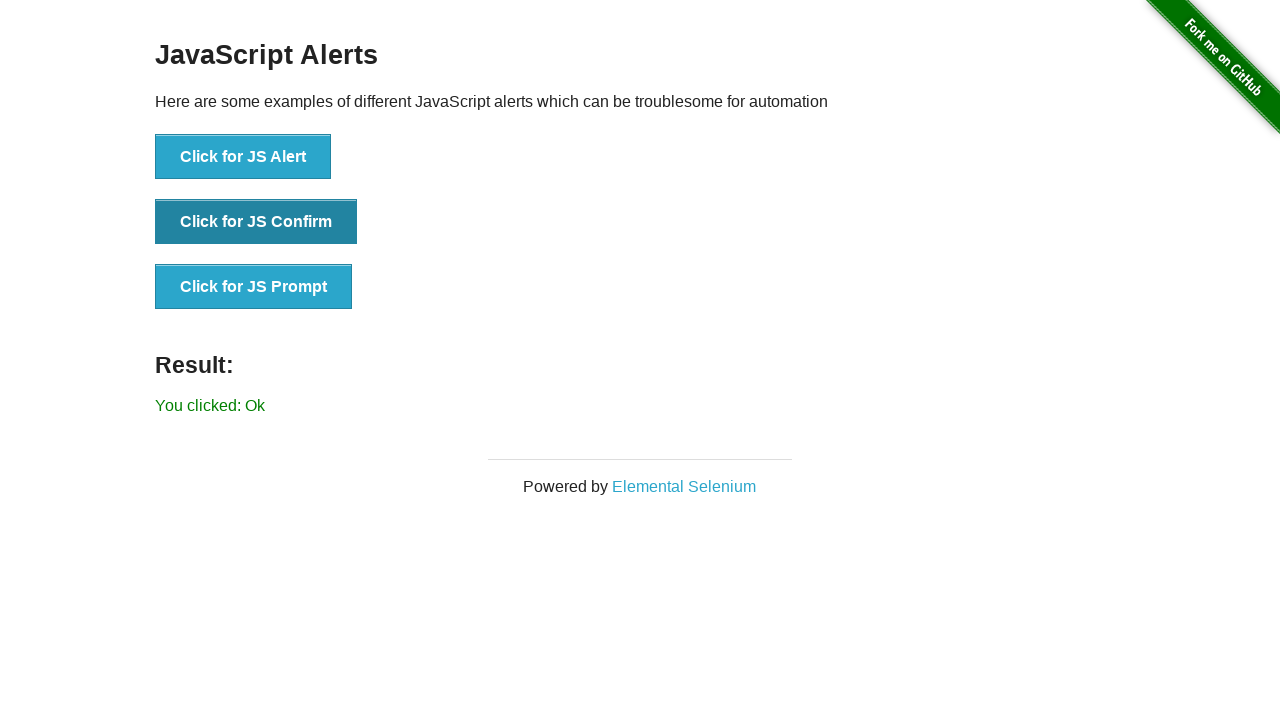

Waited for result text to appear on page
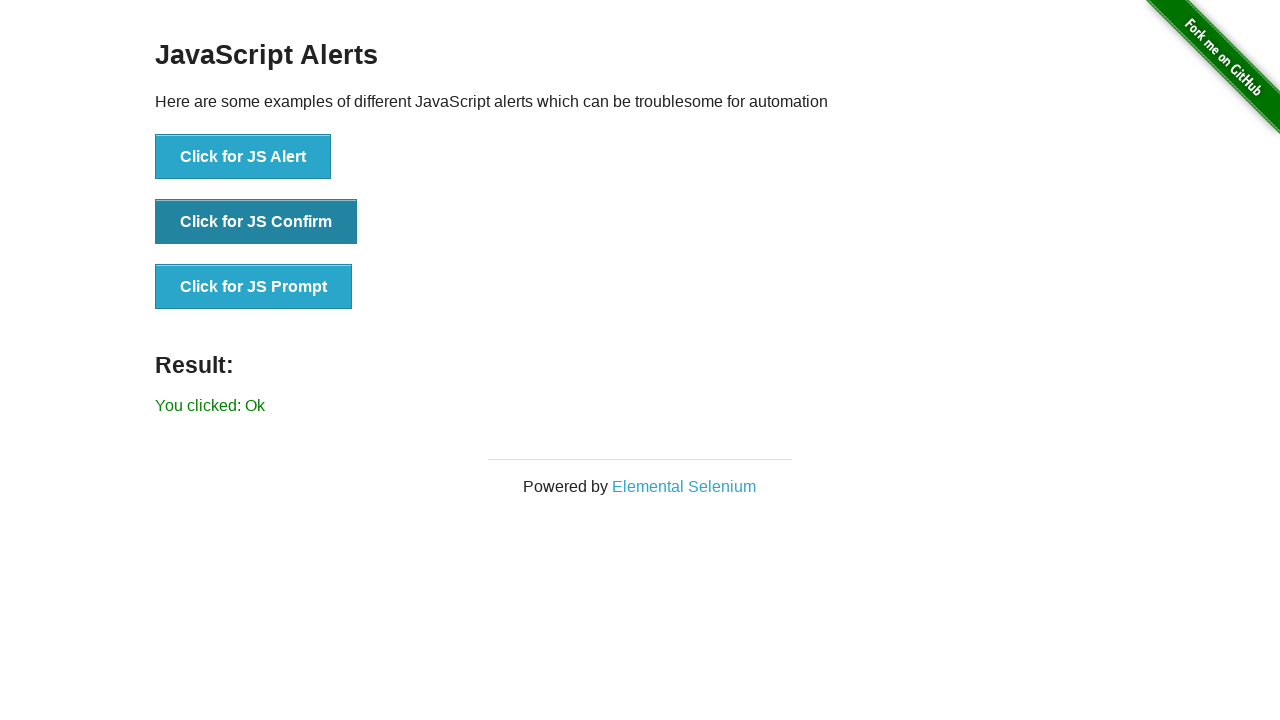

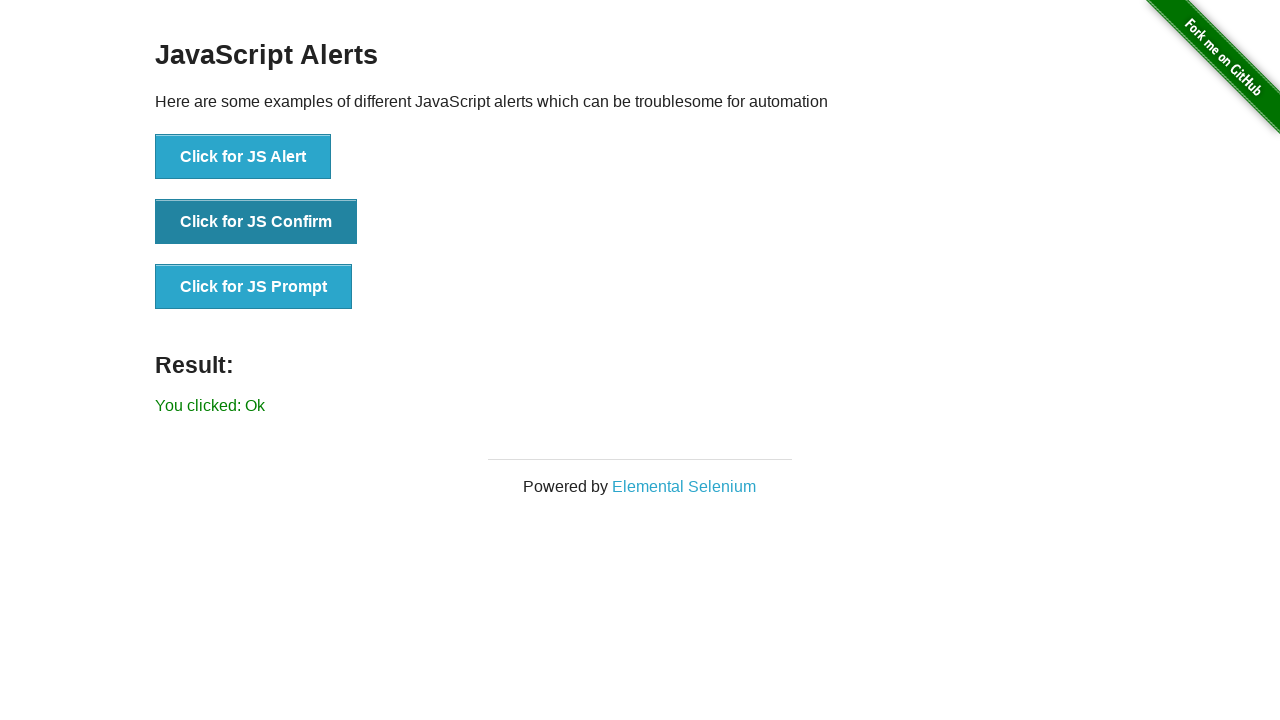